Tests dropdown functionality by navigating to the dropdown page, selecting an option from the dropdown menu, and verifying the selection is applied correctly

Starting URL: http://the-internet.herokuapp.com/dropdown

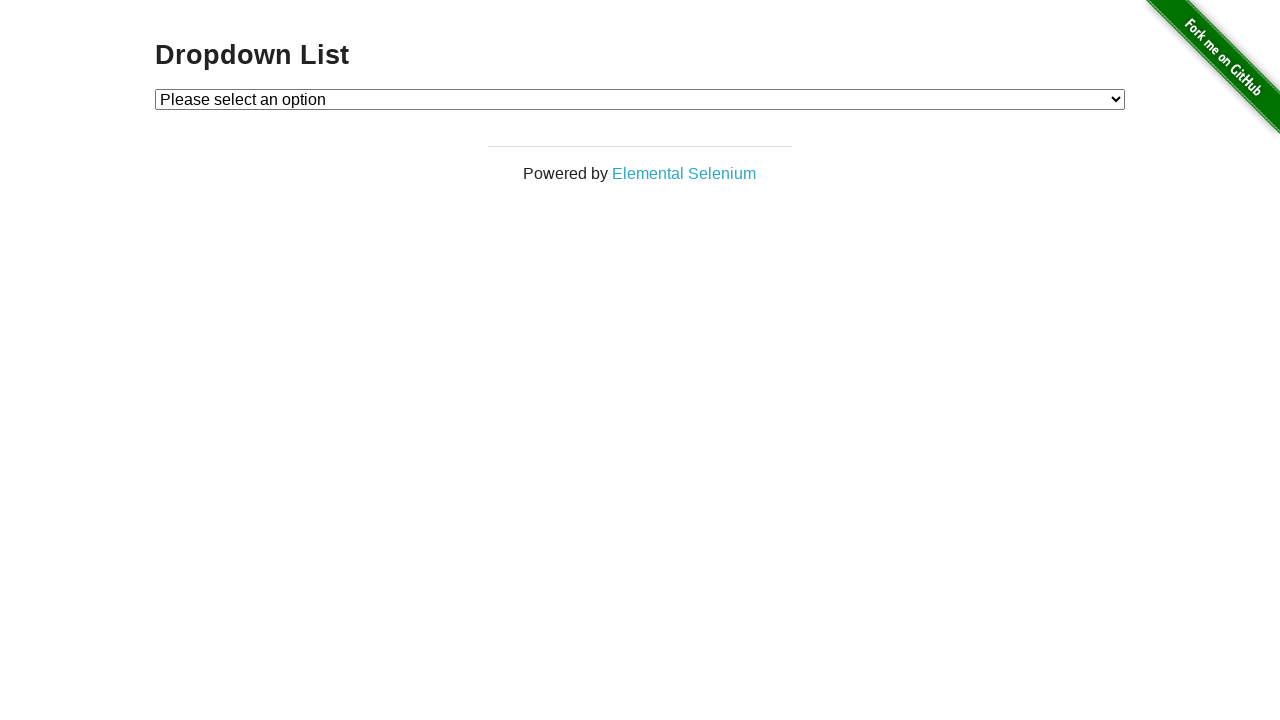

Waited for dropdown element to be visible
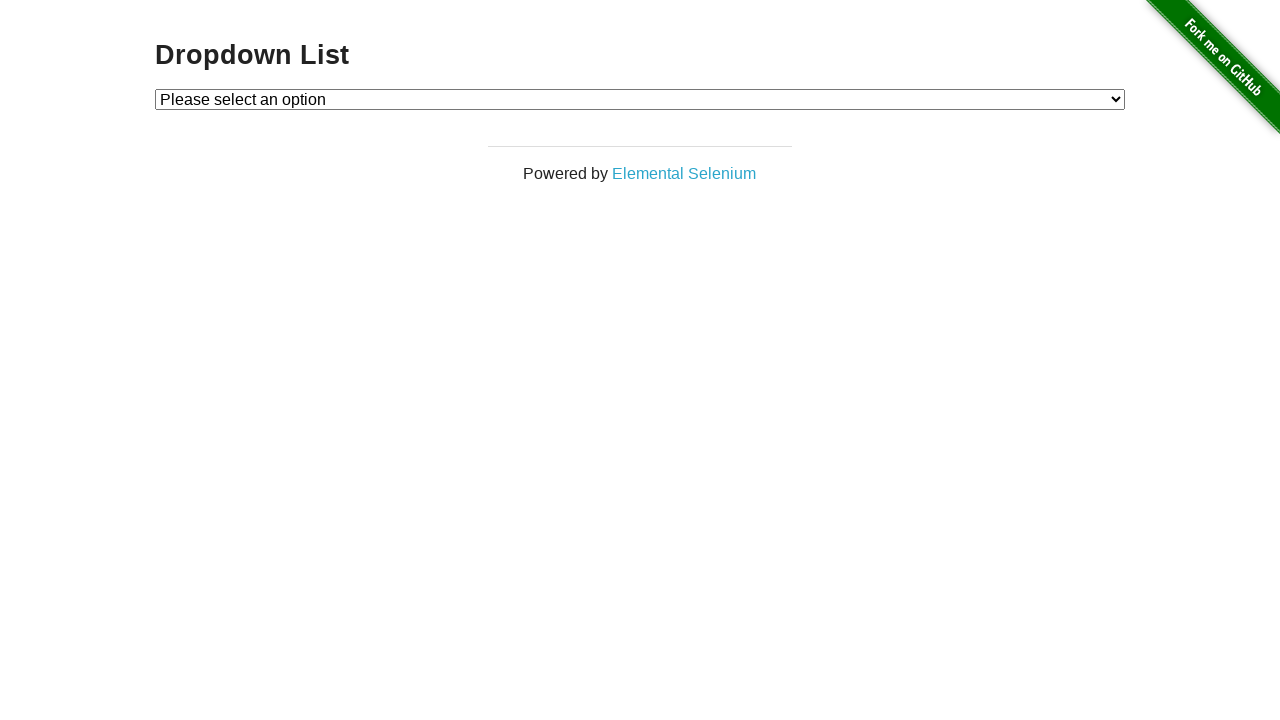

Selected 'Option 1' from the dropdown menu on #dropdown
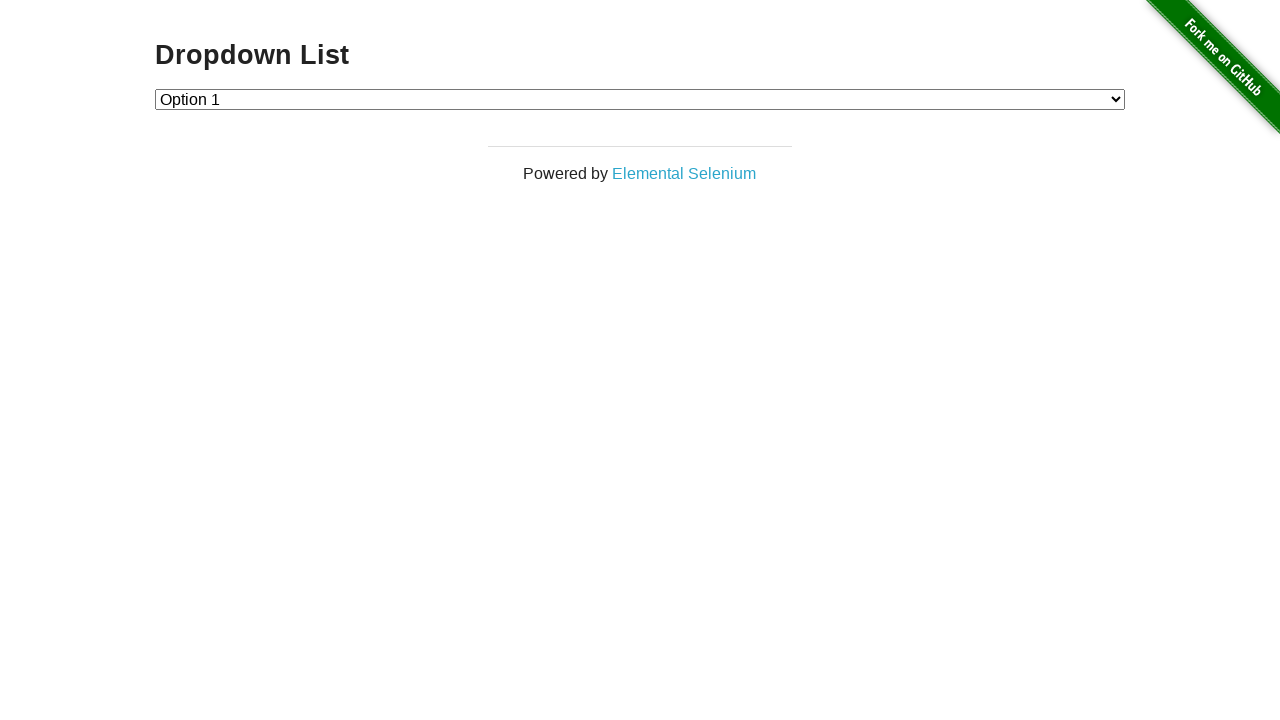

Retrieved the selected dropdown value
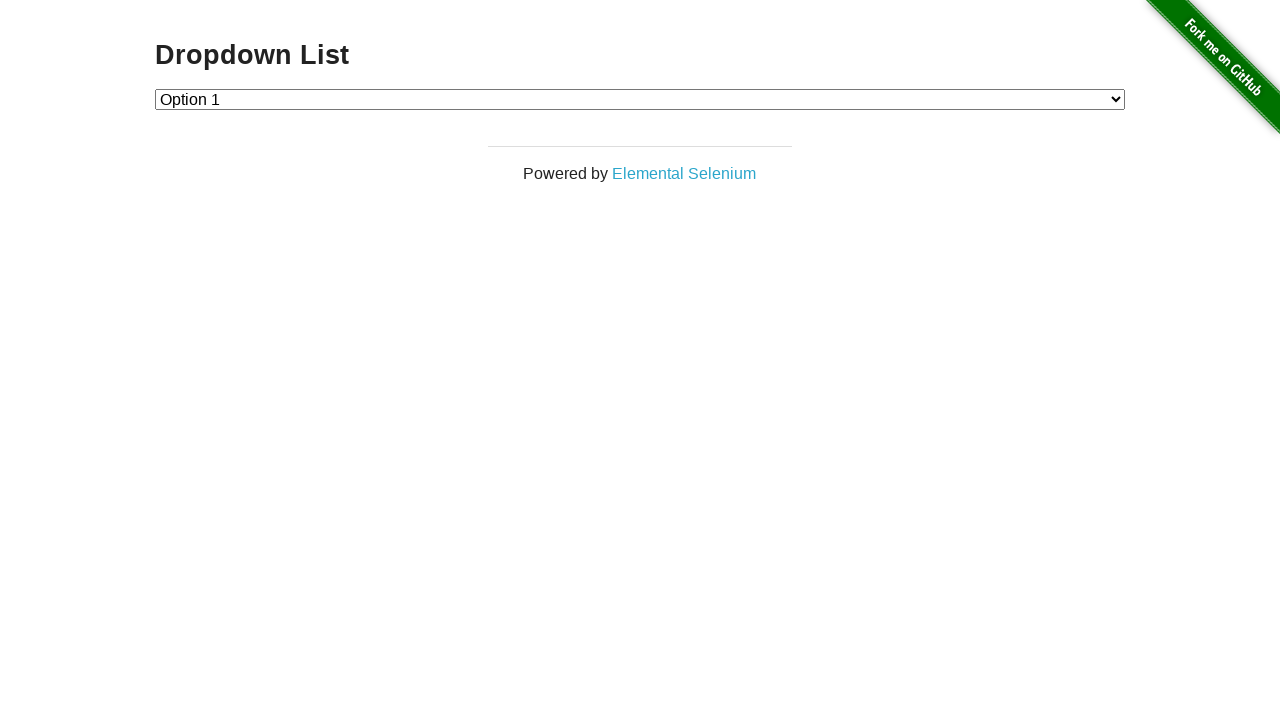

Verified that 'Option 1' (value '1') was correctly selected
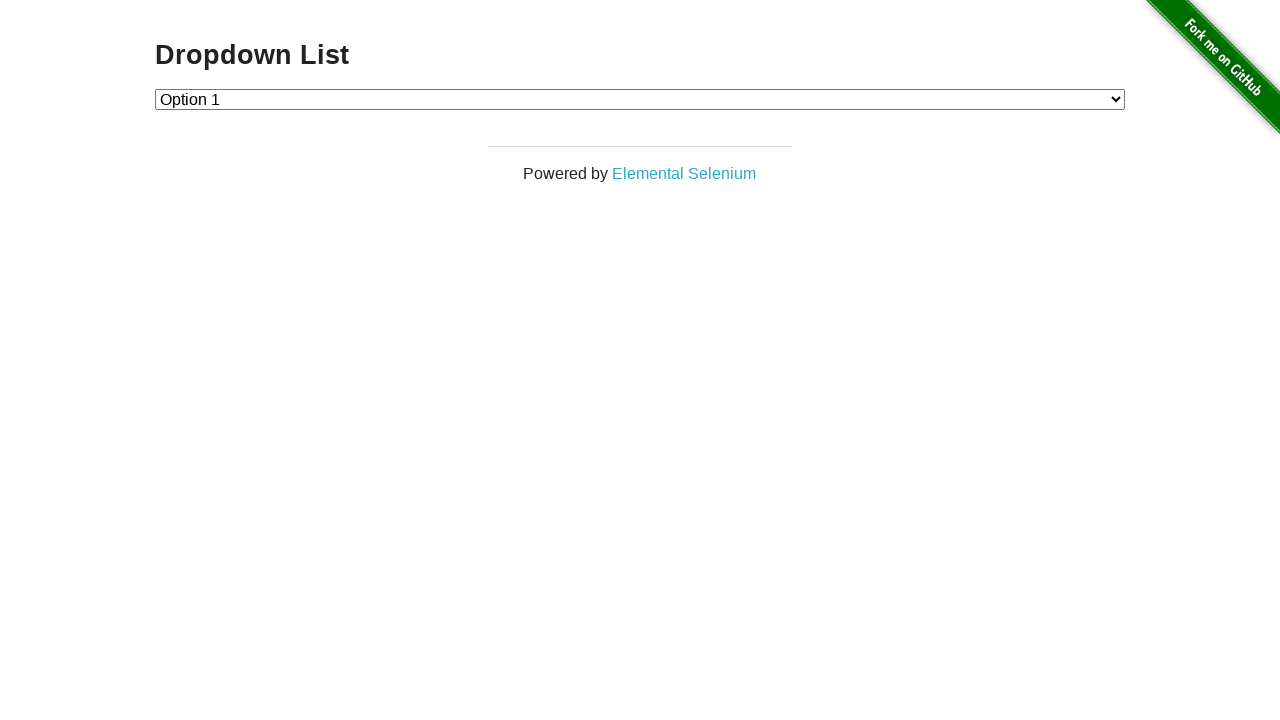

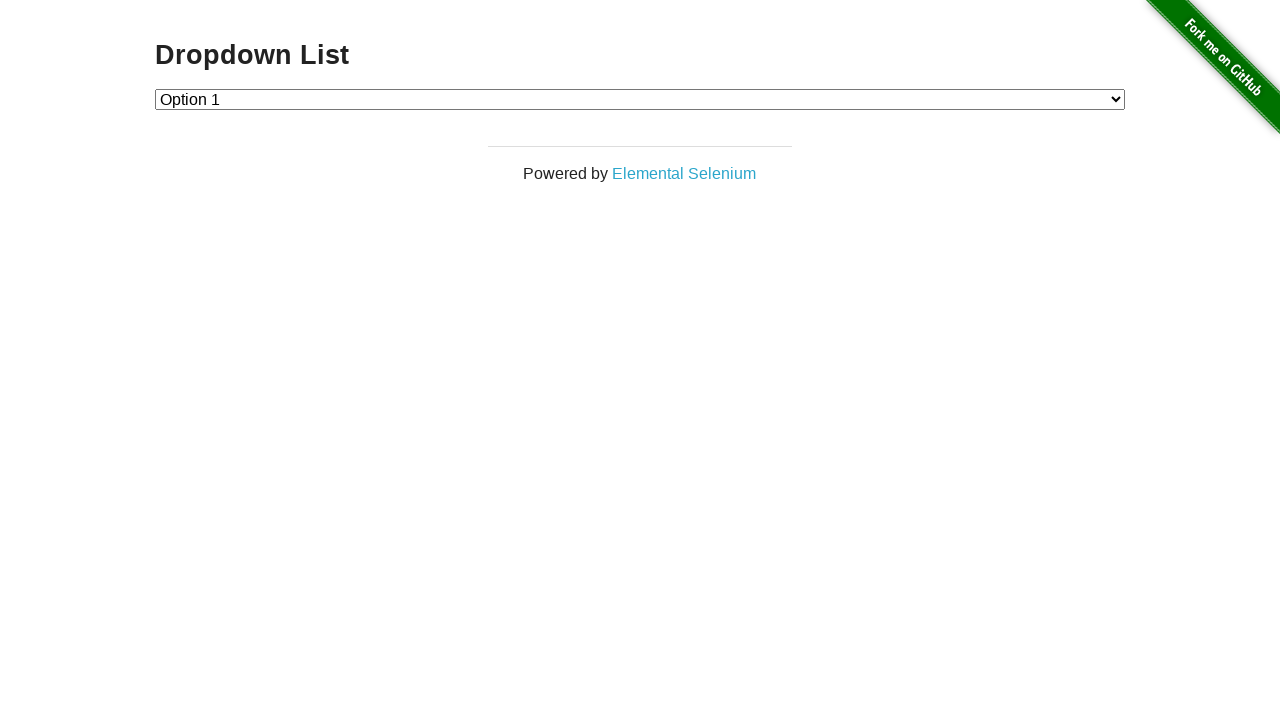